Tests registration form validation with both empty username and password, verifying the appropriate error message is displayed

Starting URL: https://anatoly-karpovich.github.io/demo-login-form/

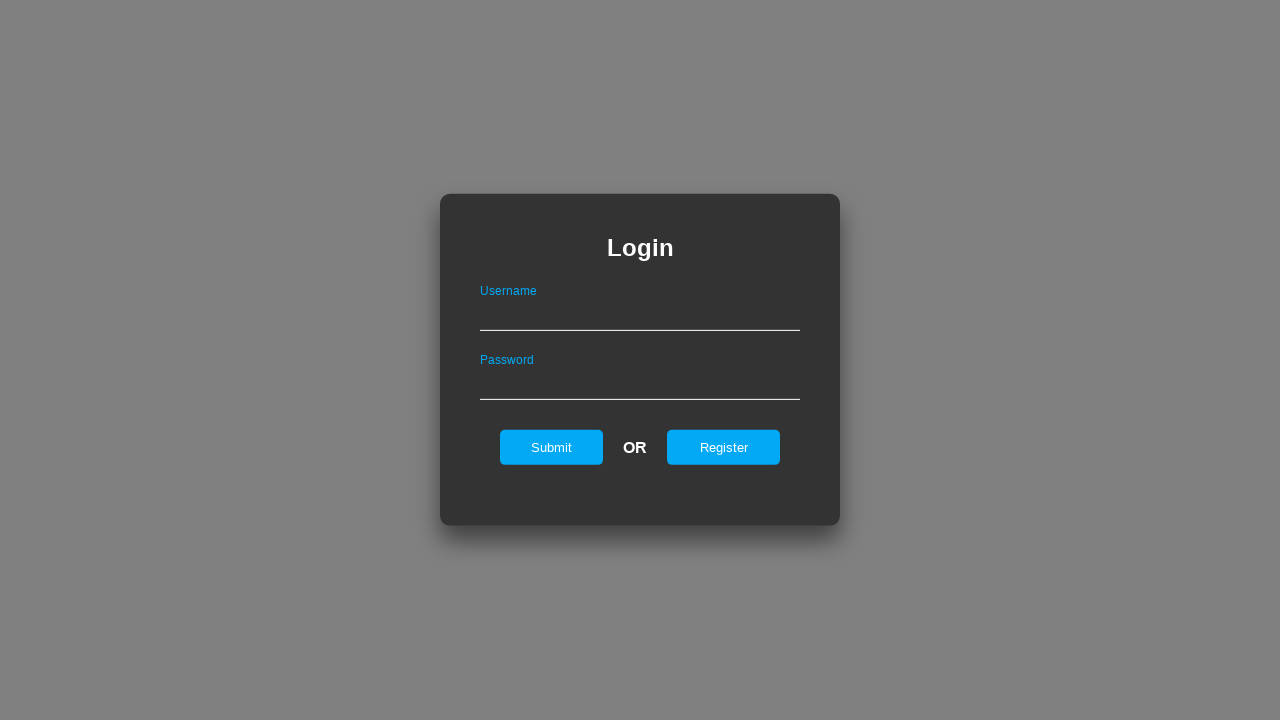

Login form loaded and visible
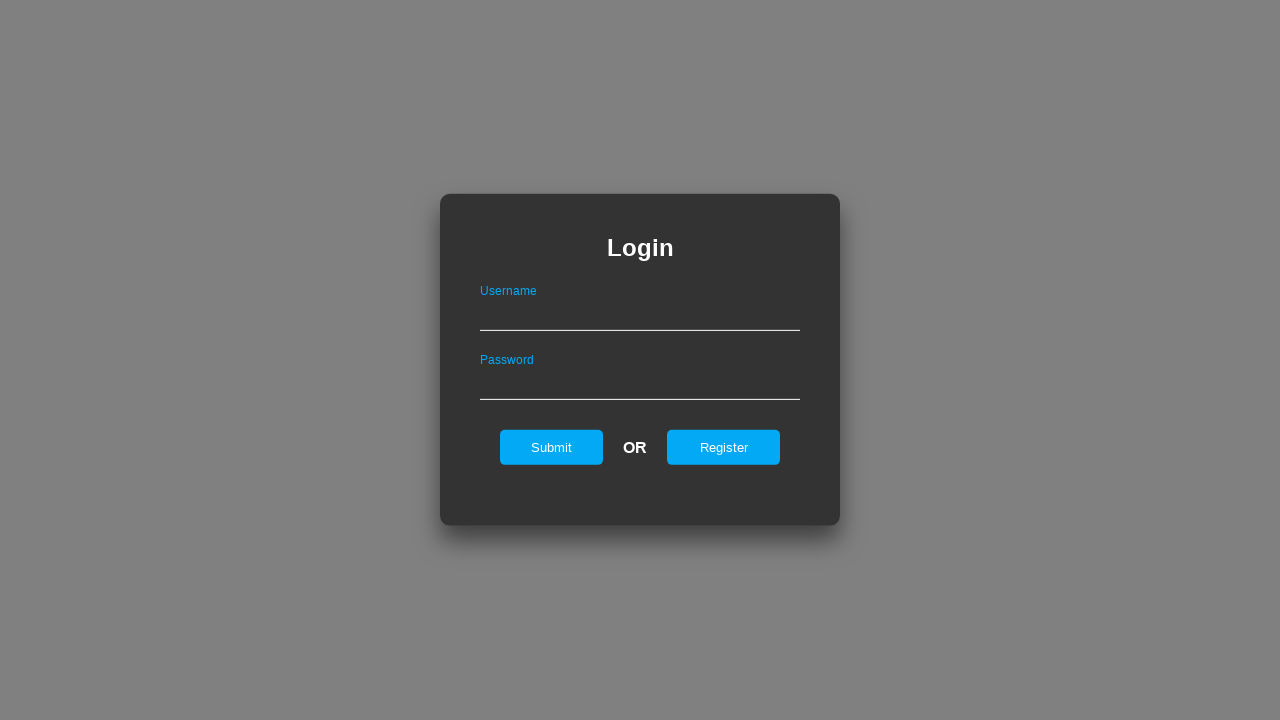

Clicked register button to navigate to registration form at (724, 447) on #registerOnLogin
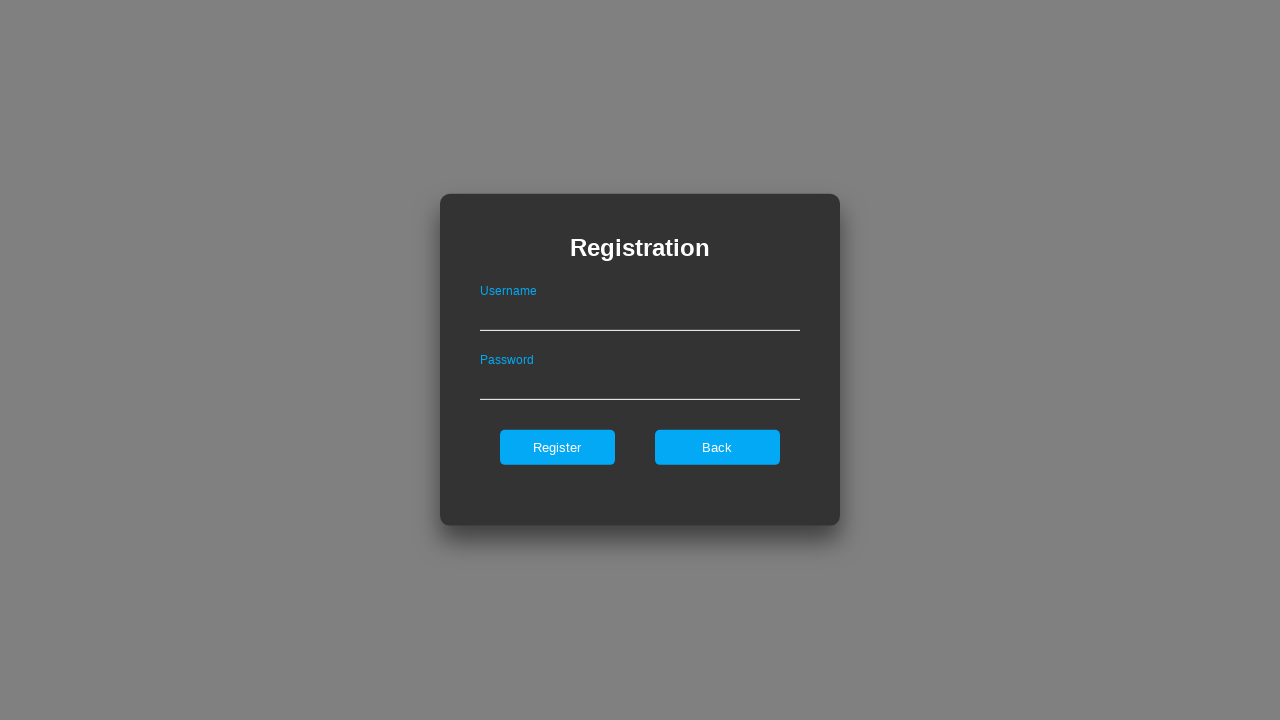

Registration form loaded and visible
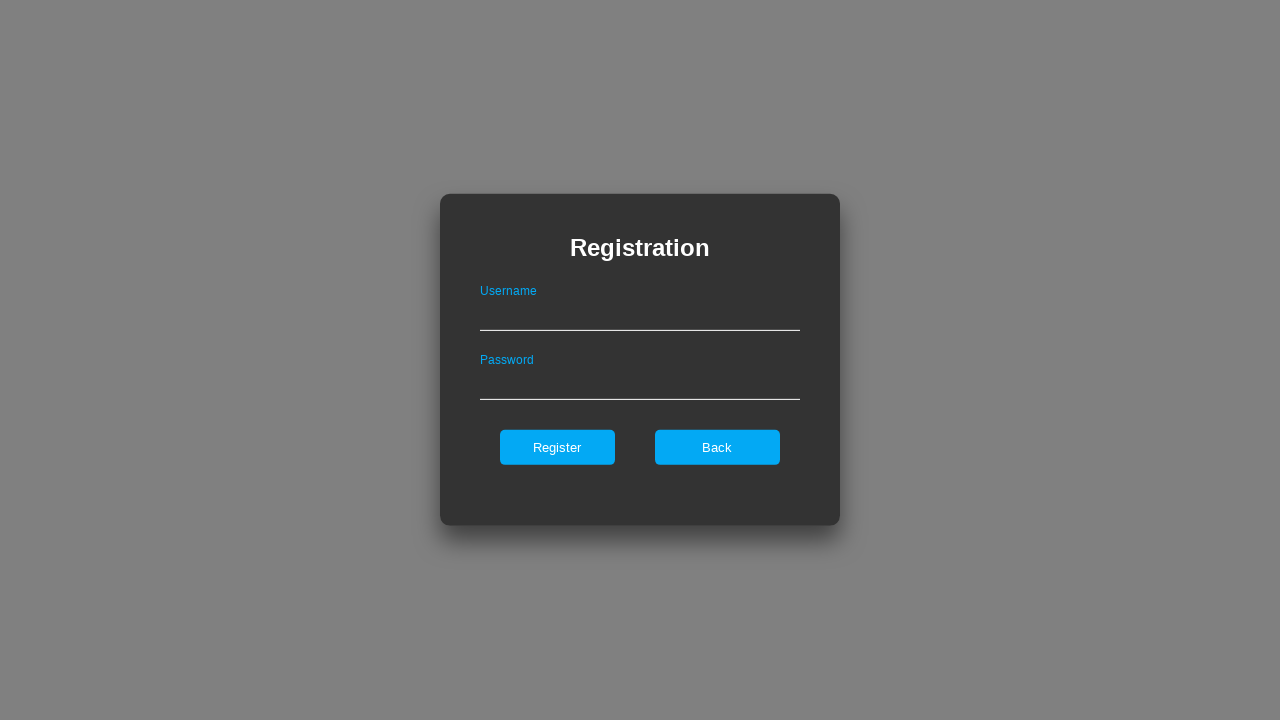

Left username field empty on #userNameOnRegister
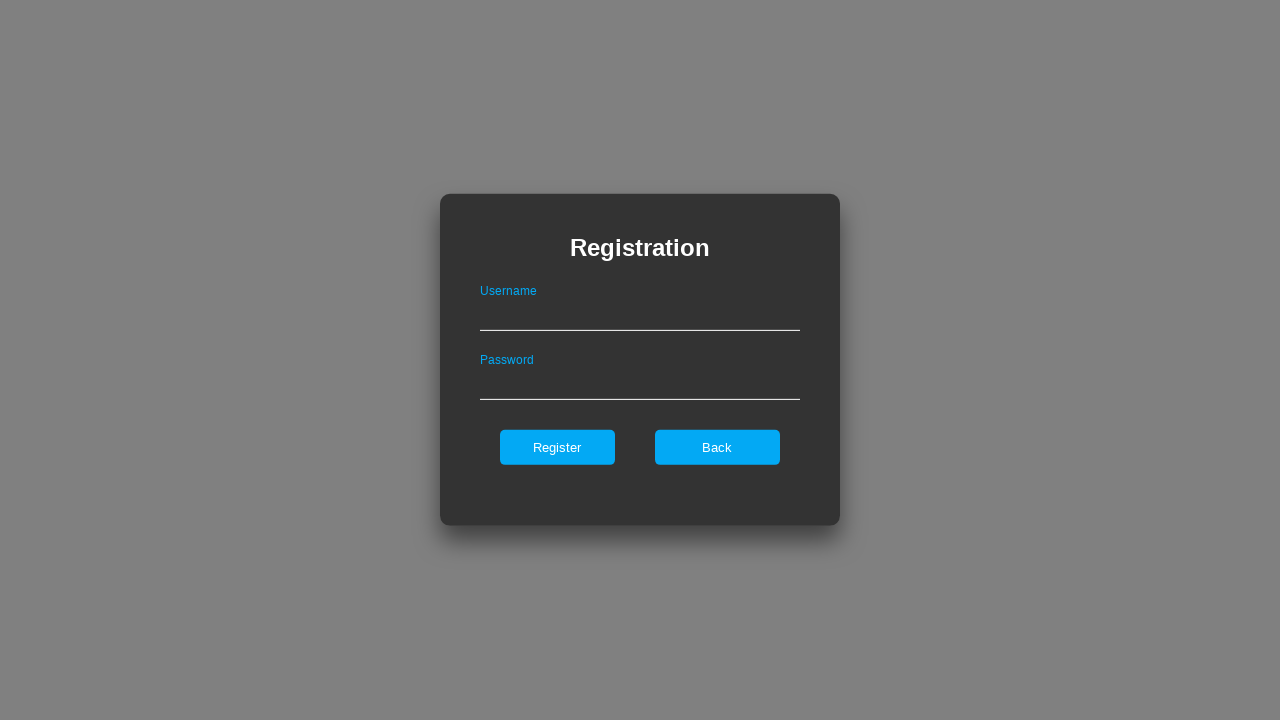

Left password field empty on #passwordOnRegister
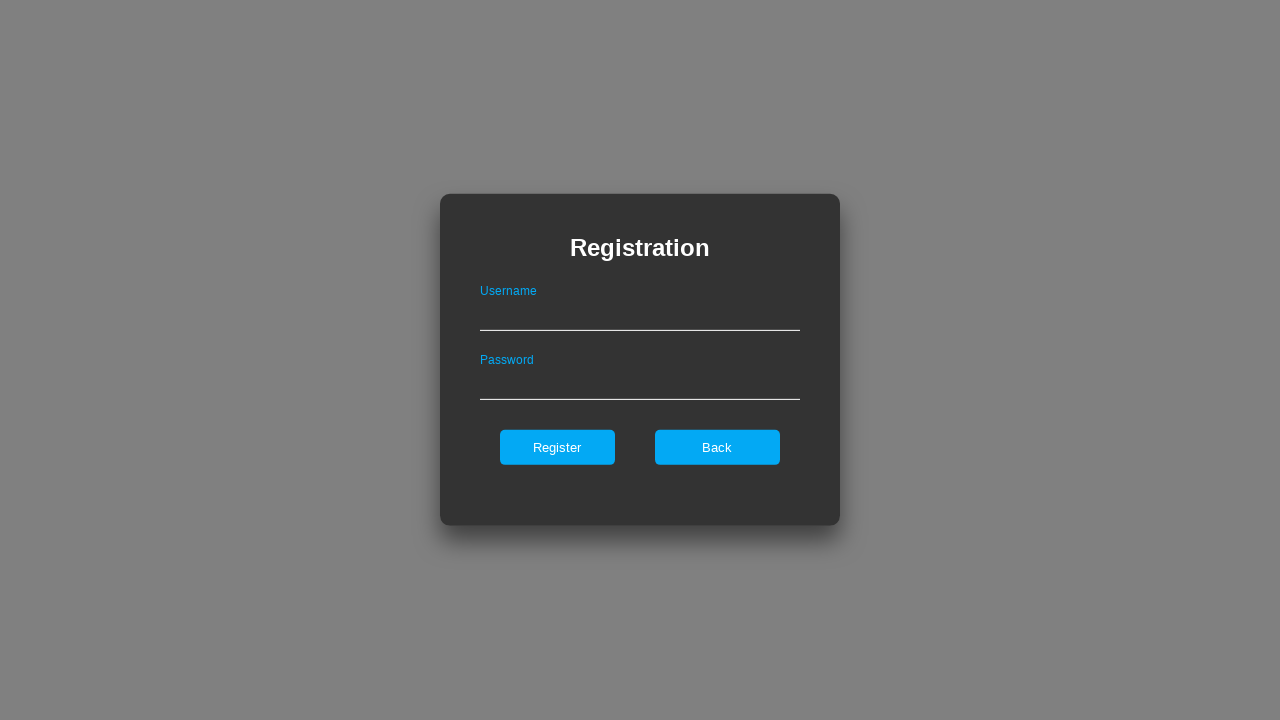

Clicked register button with empty username and password at (557, 447) on #register
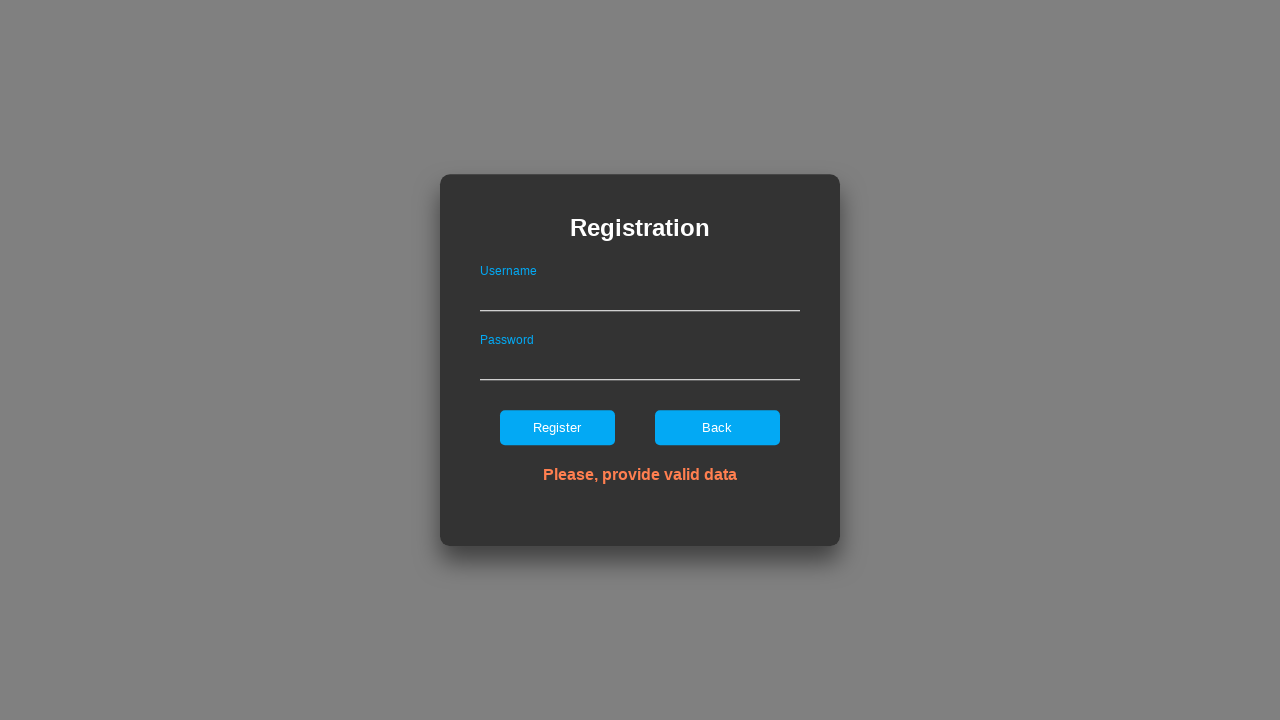

Error message validation field appeared
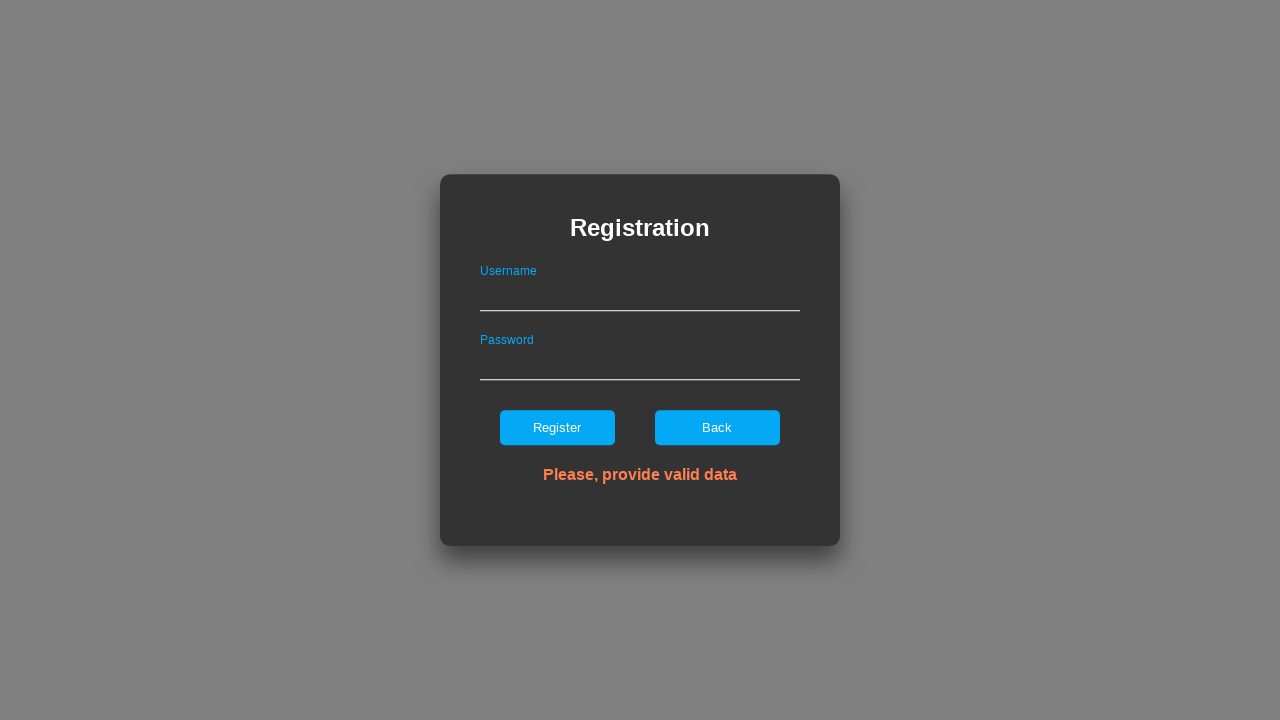

Verified error message displays 'Please, provide valid data'
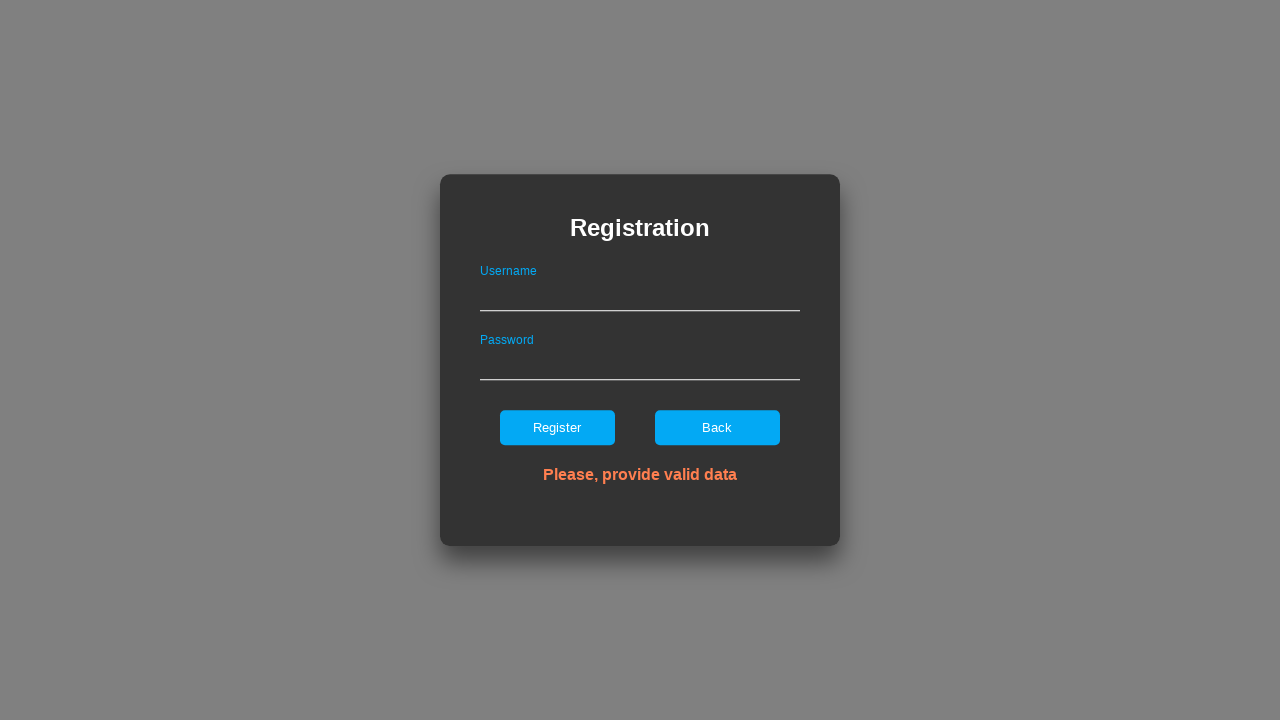

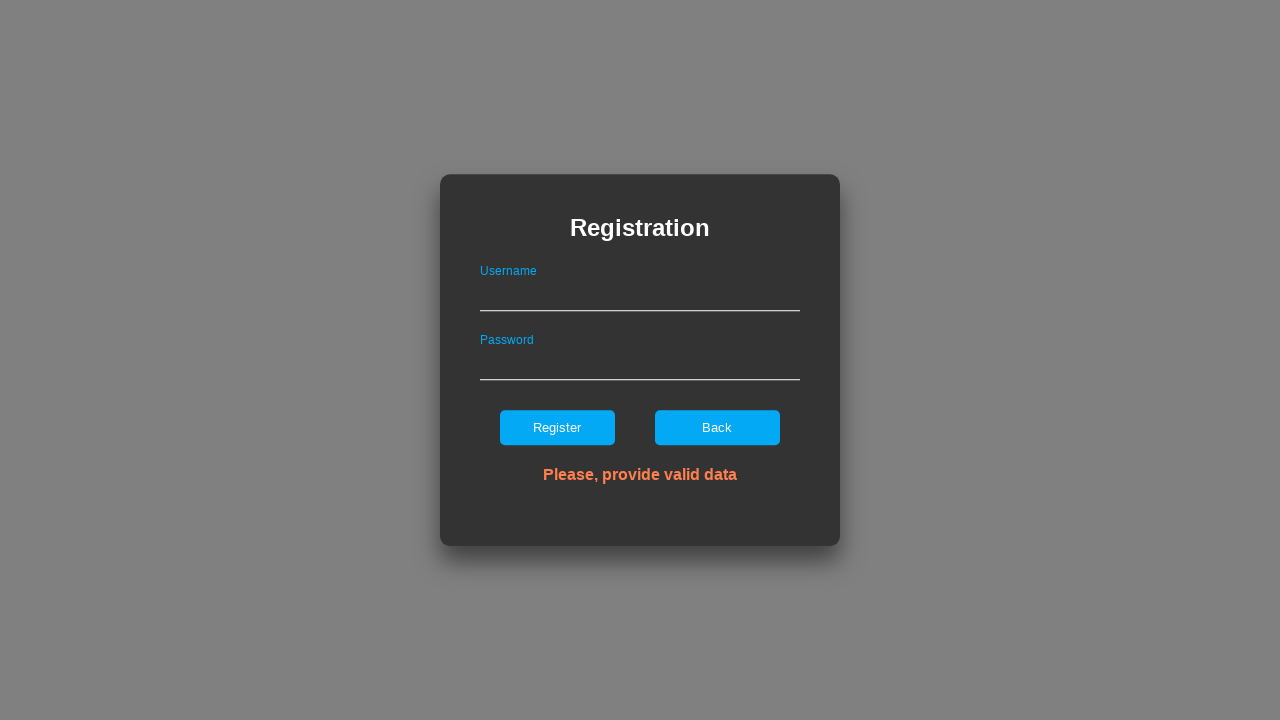